Fills out the automation practice form on demoqa.com with a random name, email, and address, then submits the form.

Starting URL: https://demoqa.com/automation-practice-form

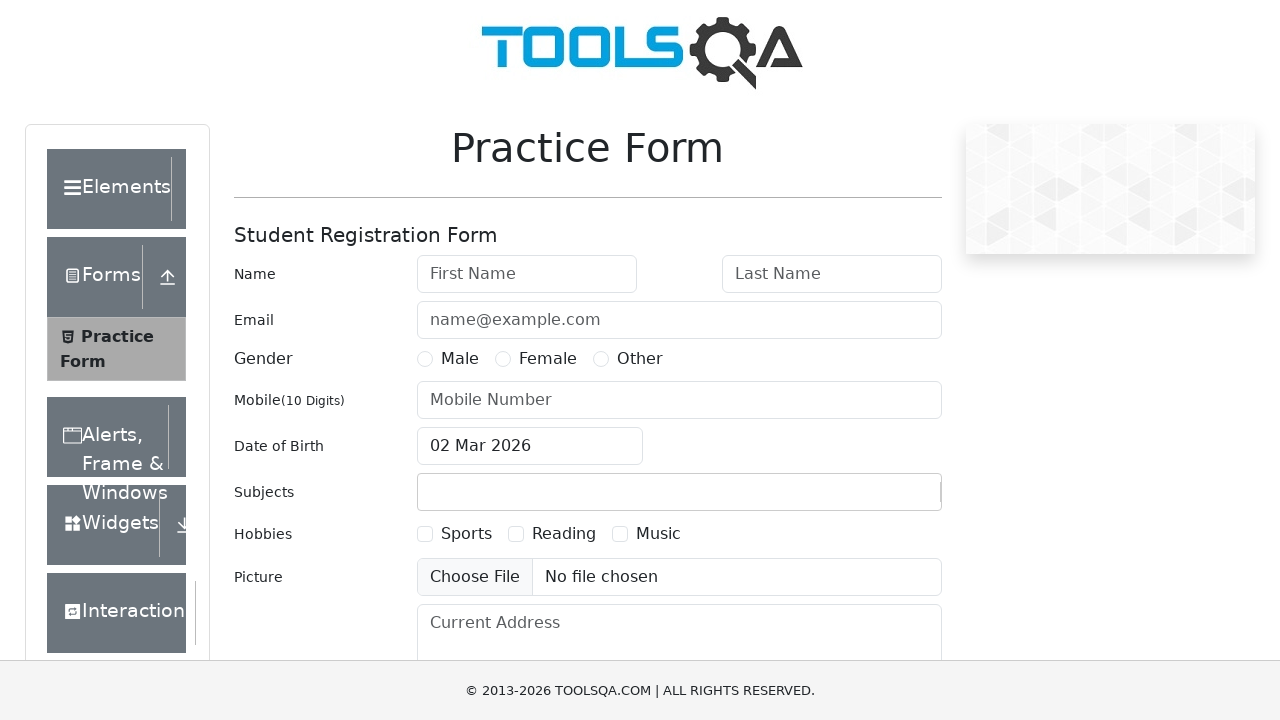

Filled first name field with 'User847' on #firstName
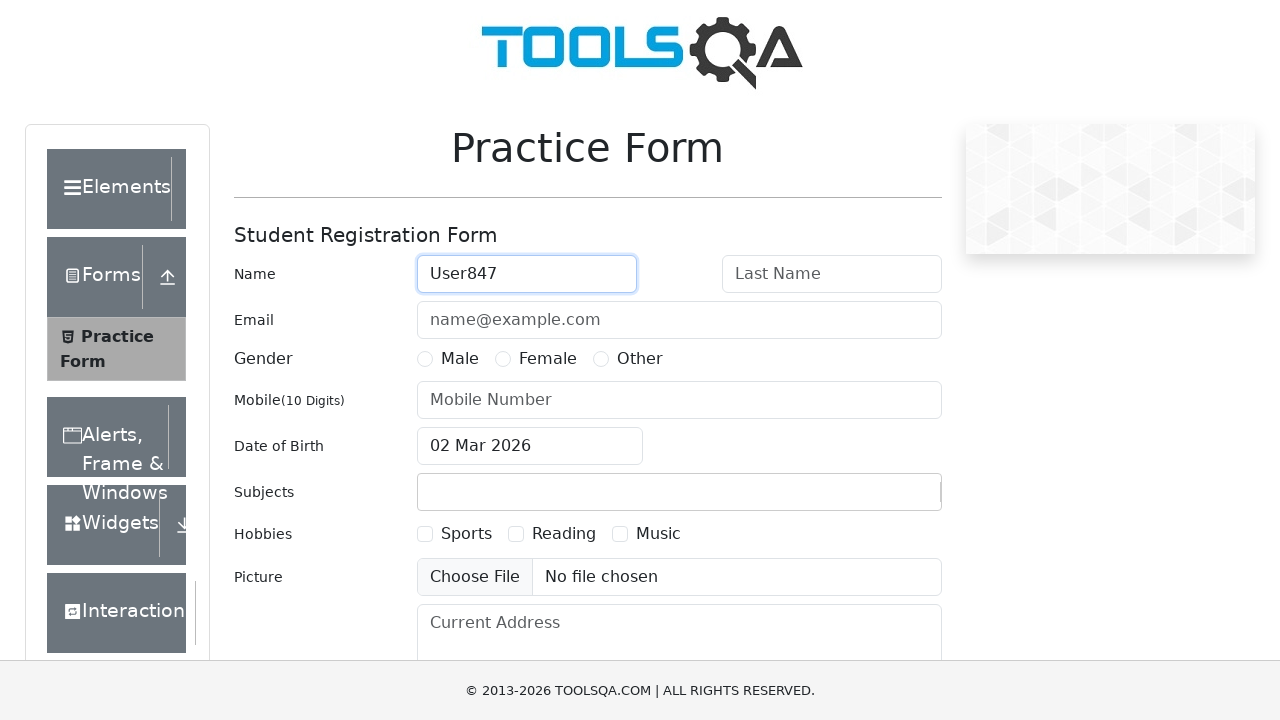

Filled last name field with 'TestLastName' on #lastName
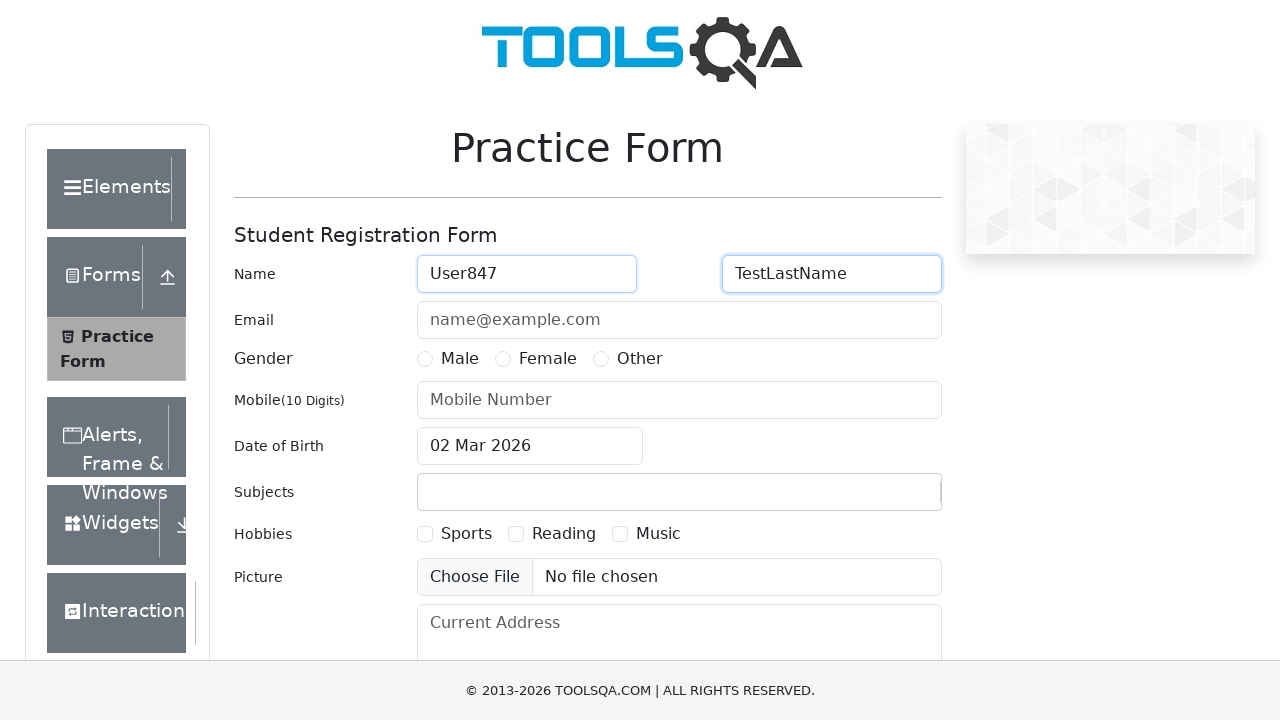

Filled email field with 'user1699284523@test.com' on #userEmail
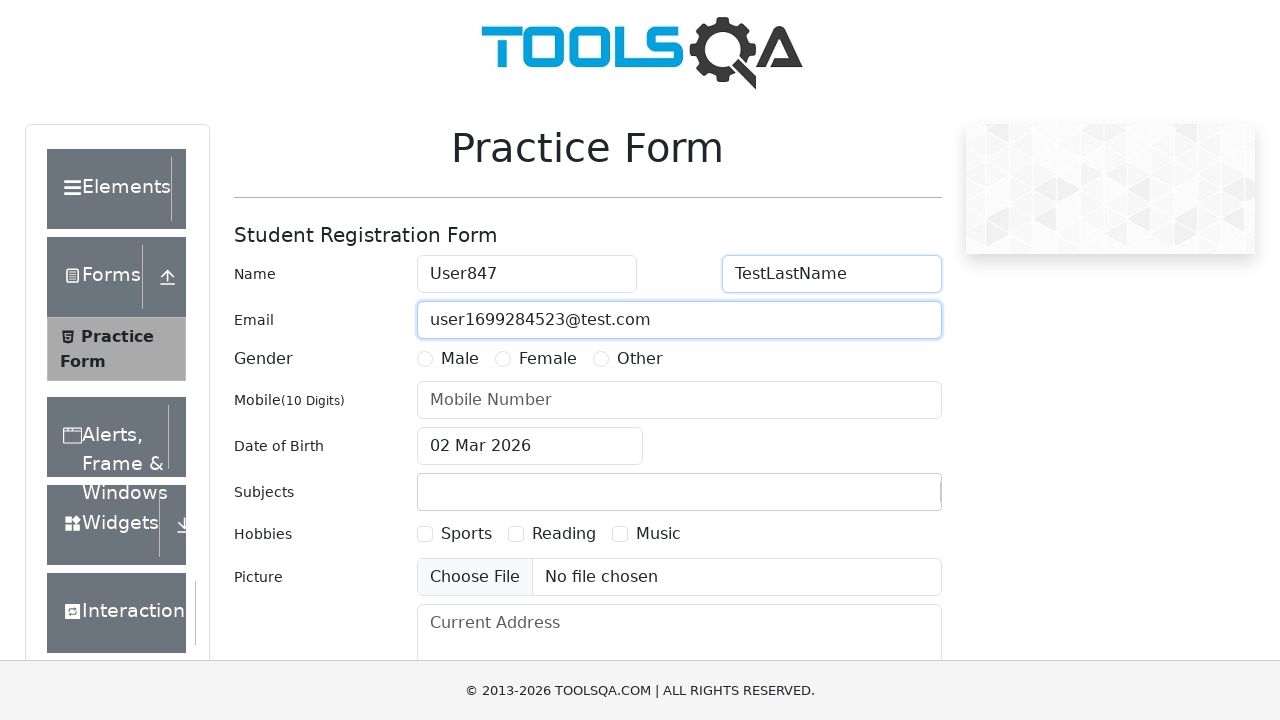

Selected gender radio button at (460, 359) on label[for='gender-radio-1']
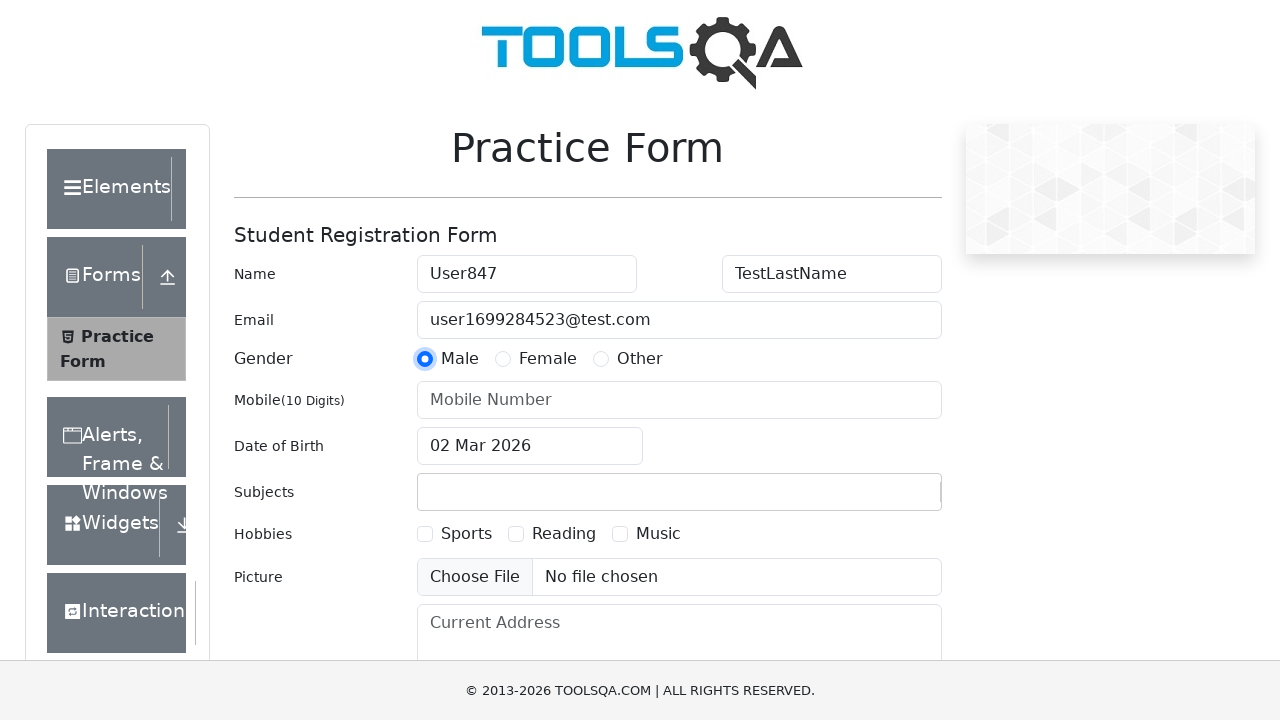

Filled mobile number field with '1234567890' on #userNumber
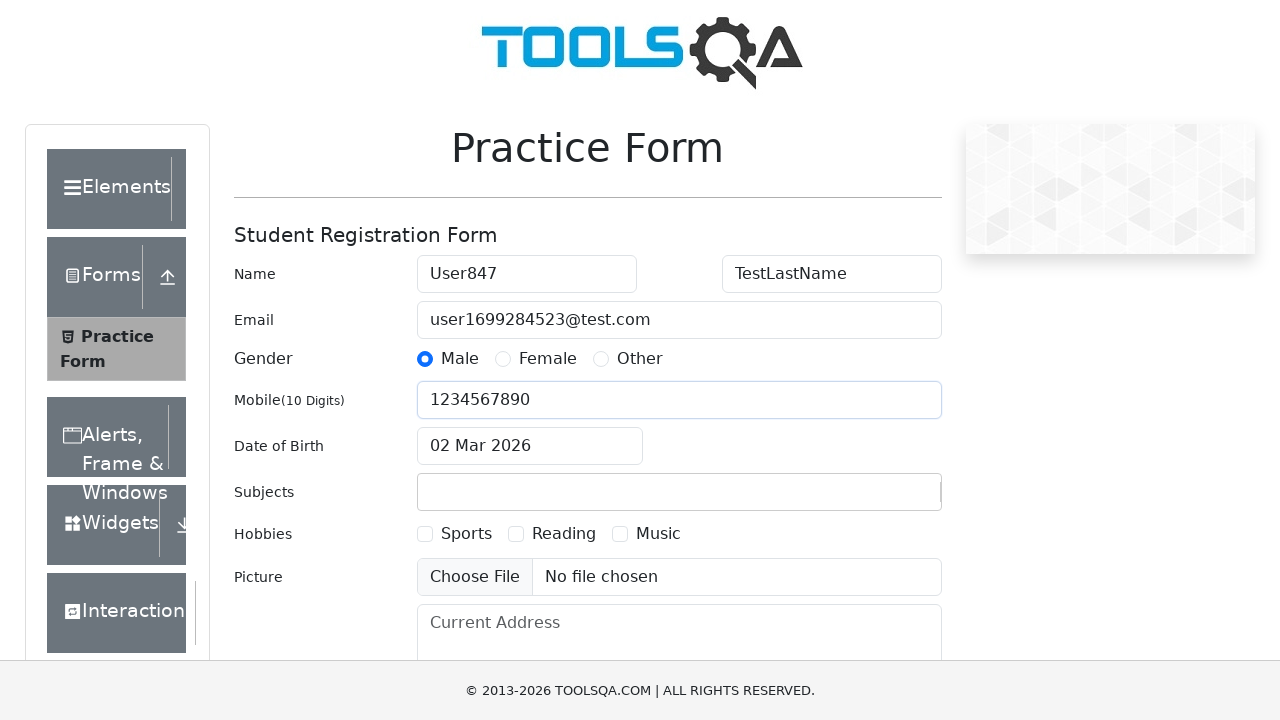

Filled current address field with 'Address 392' on #currentAddress
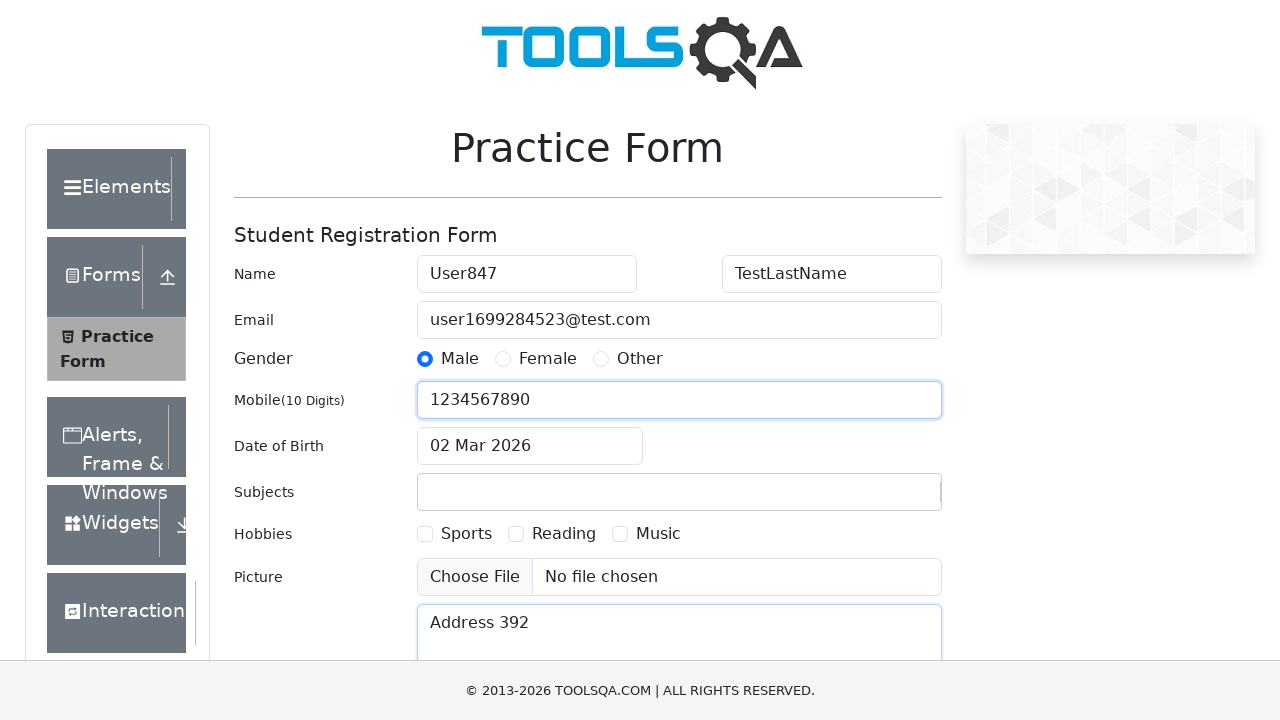

Clicked submit button to submit the form at (885, 499) on #submit
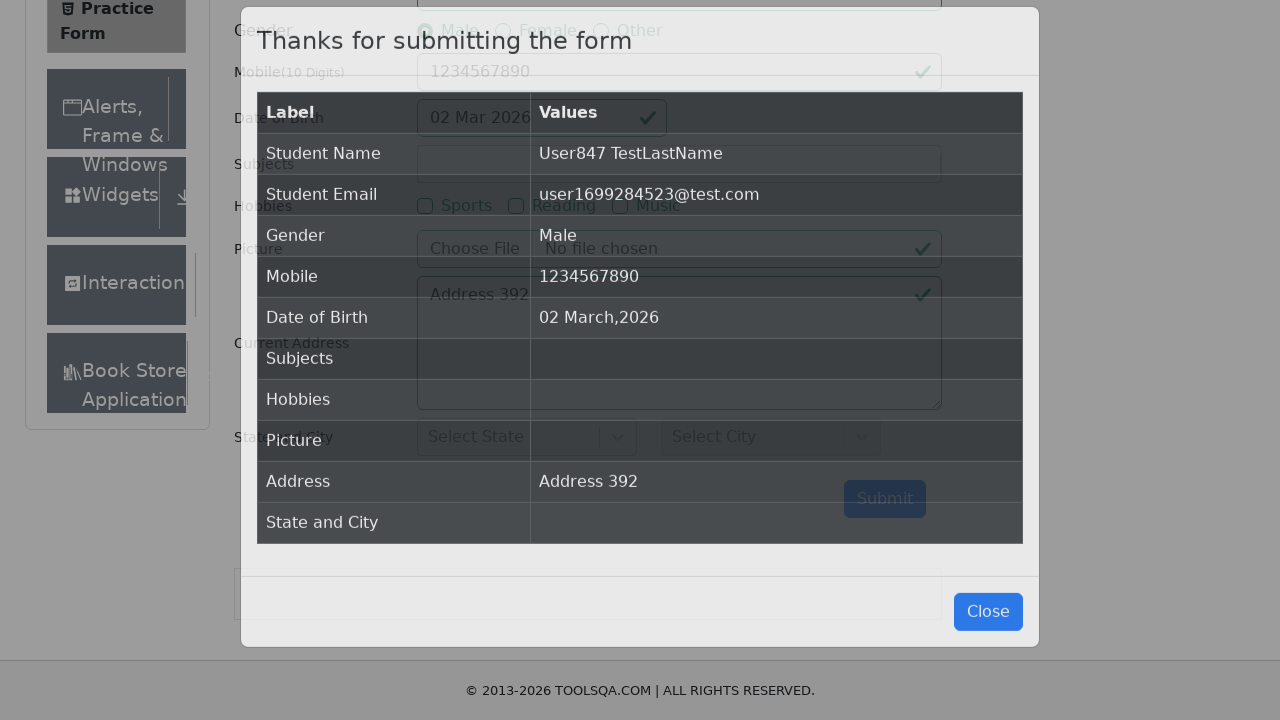

Form submission modal appeared
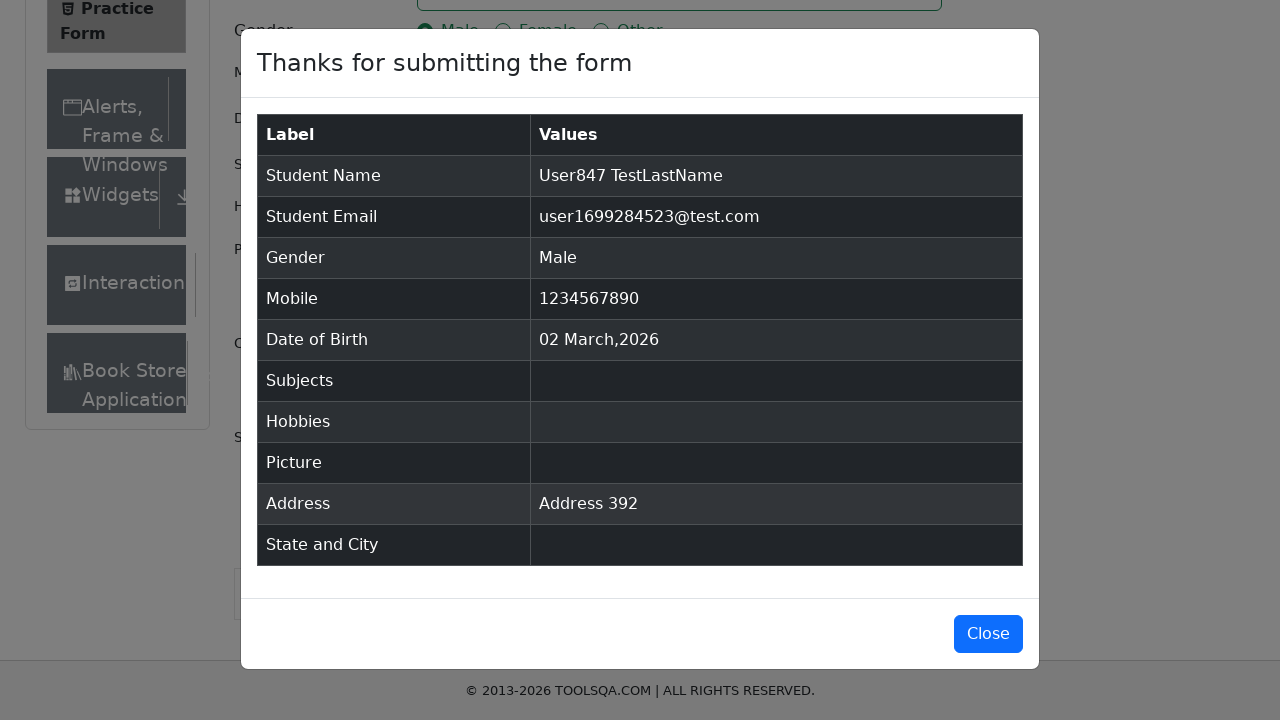

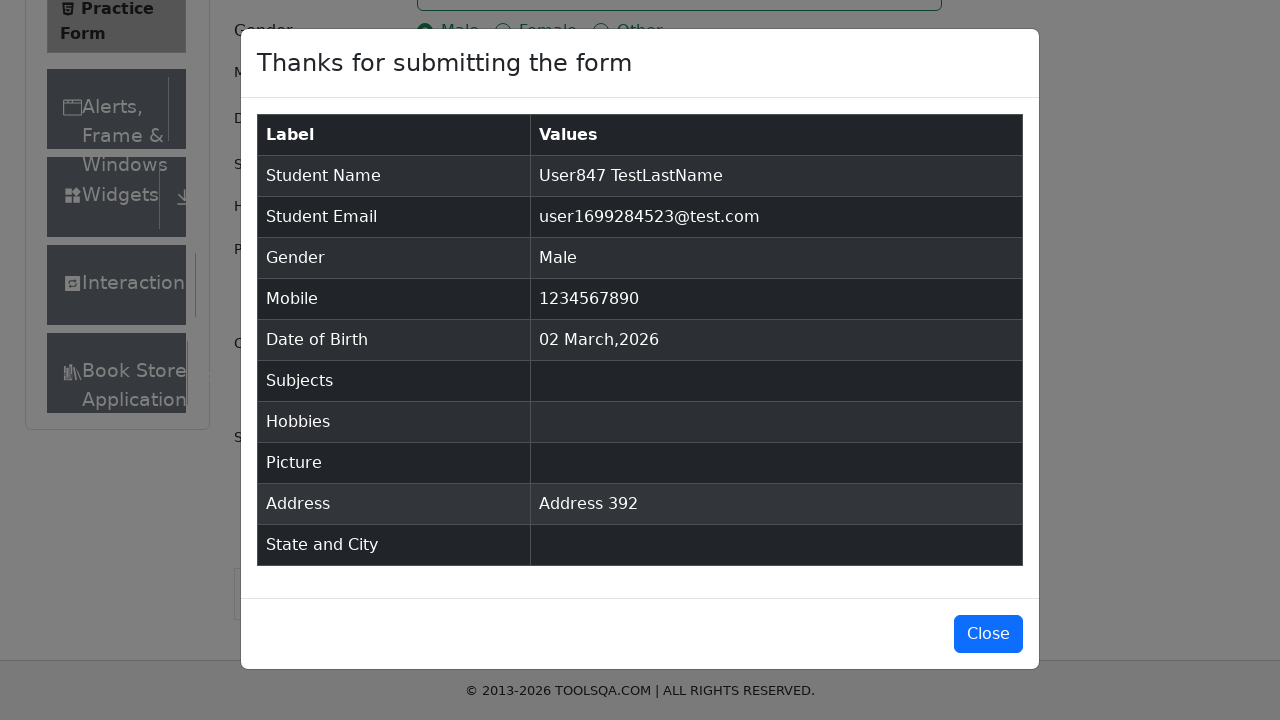